Navigates to the Wisequarter homepage and verifies that the URL contains "wisequarter" to confirm successful navigation.

Starting URL: https://www.wisequarter.com

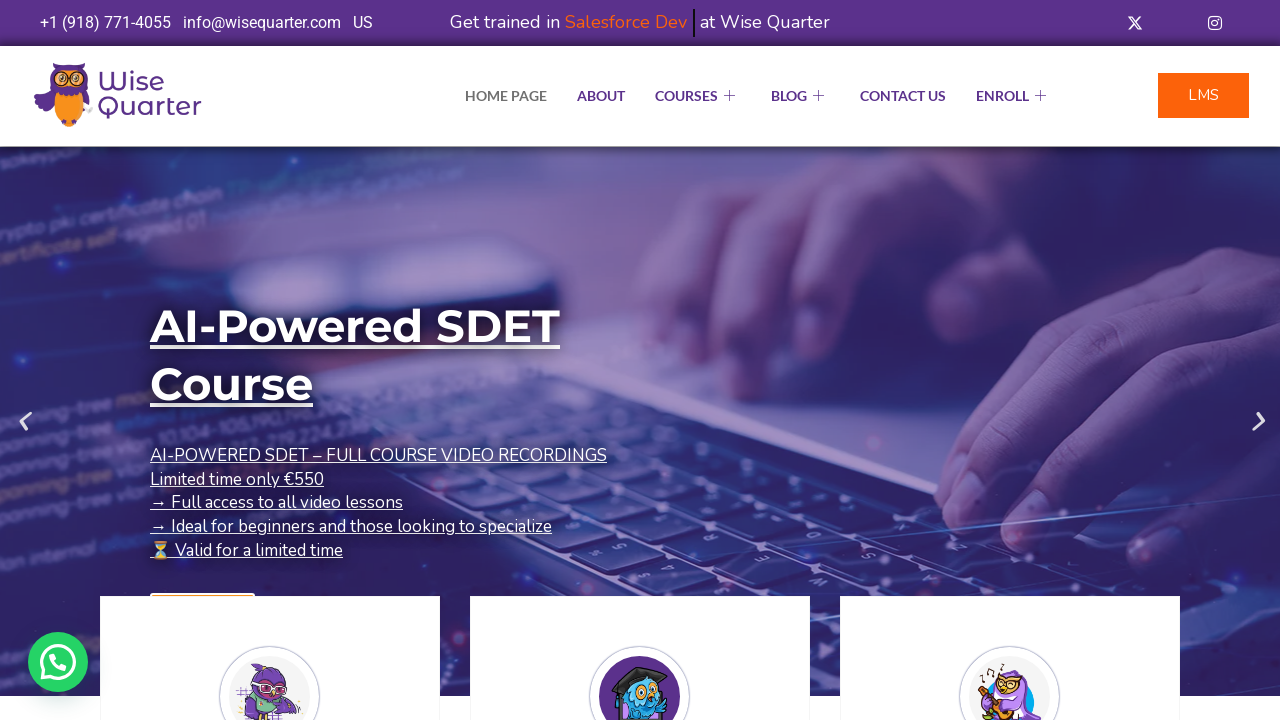

Navigated to Wisequarter homepage
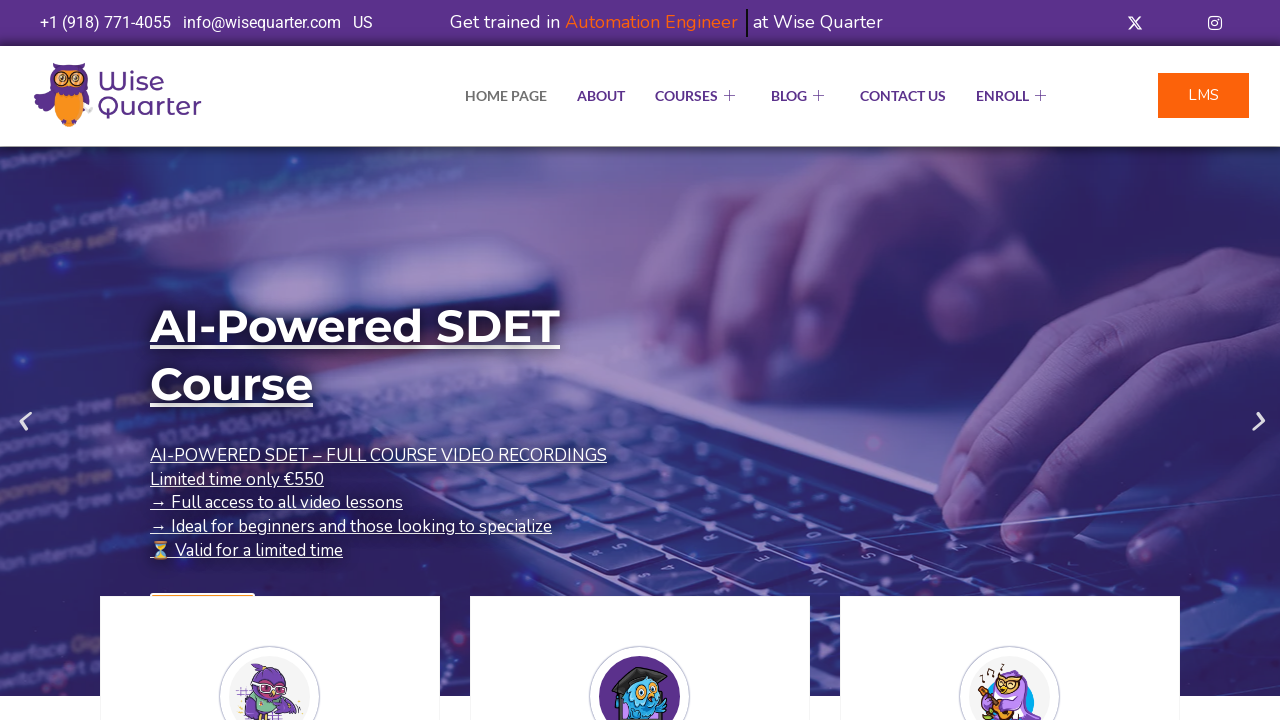

Page finished loading (domcontentloaded)
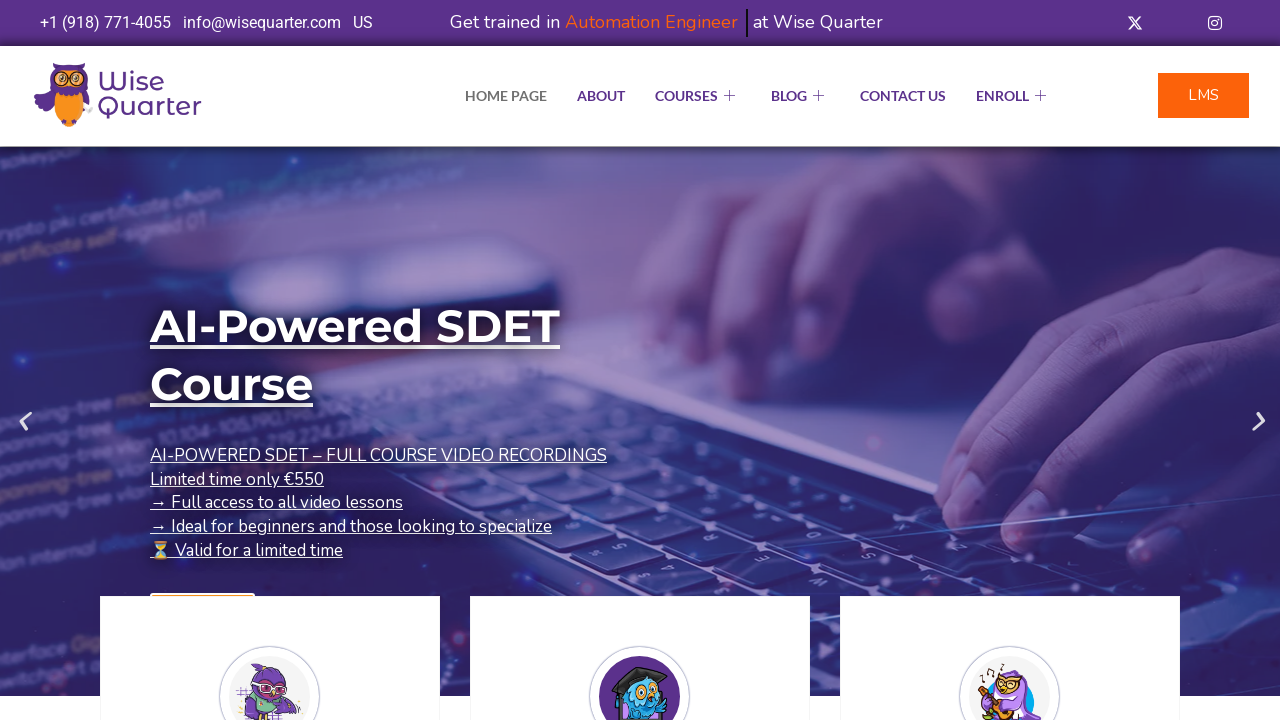

Verified URL contains 'wisequarter'
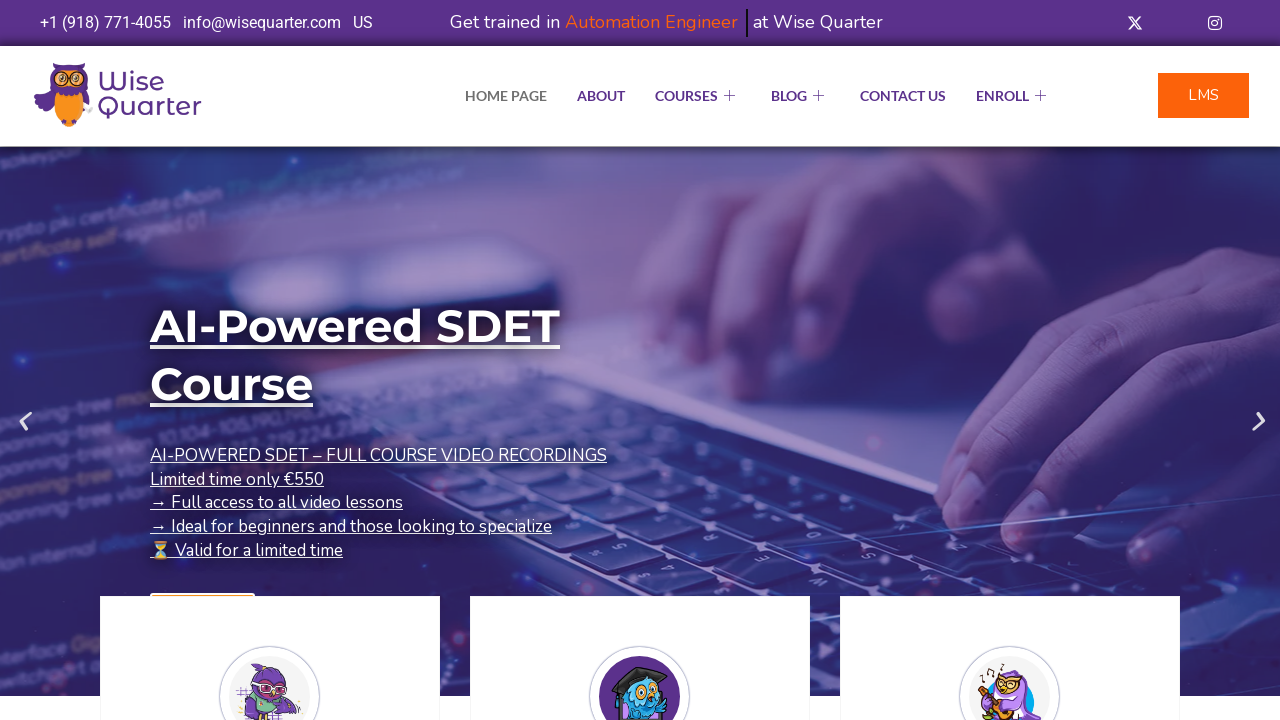

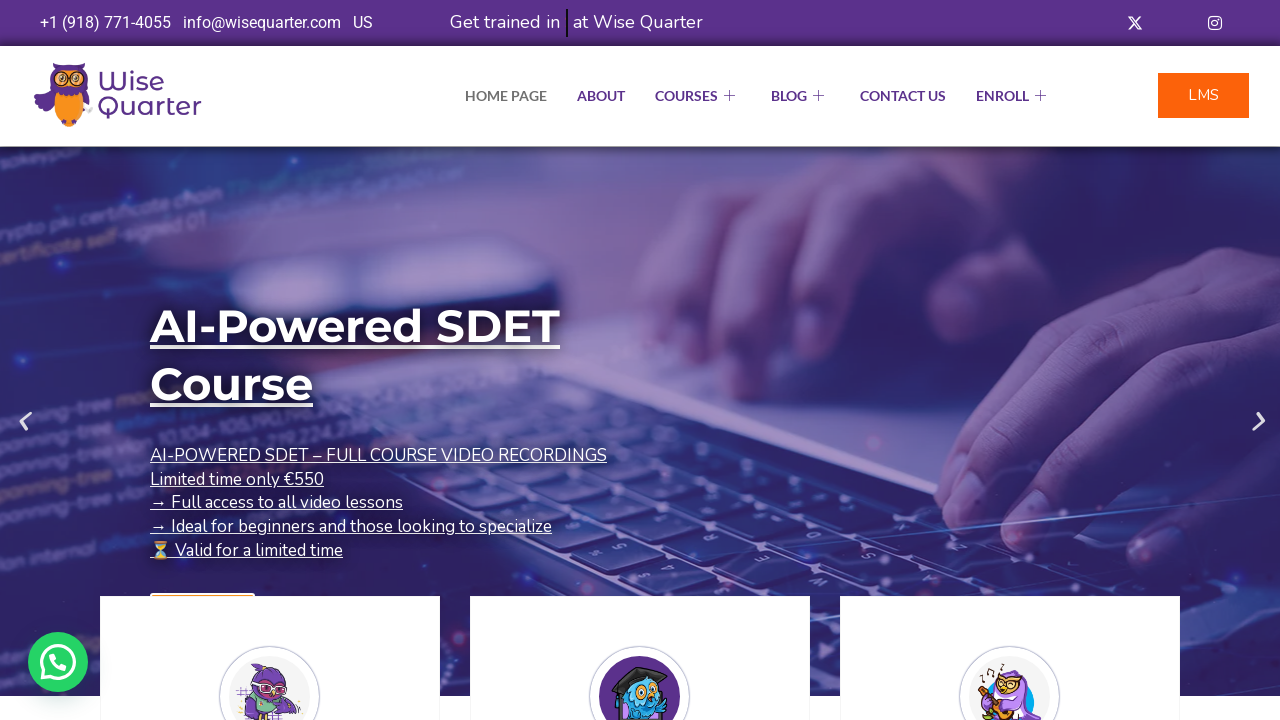